Tests the product browsing flow on automationexercise.com by navigating to the Products page, verifying the product list is visible, clicking on the first product's View Product button, and verifying product details are displayed.

Starting URL: http://automationexercise.com

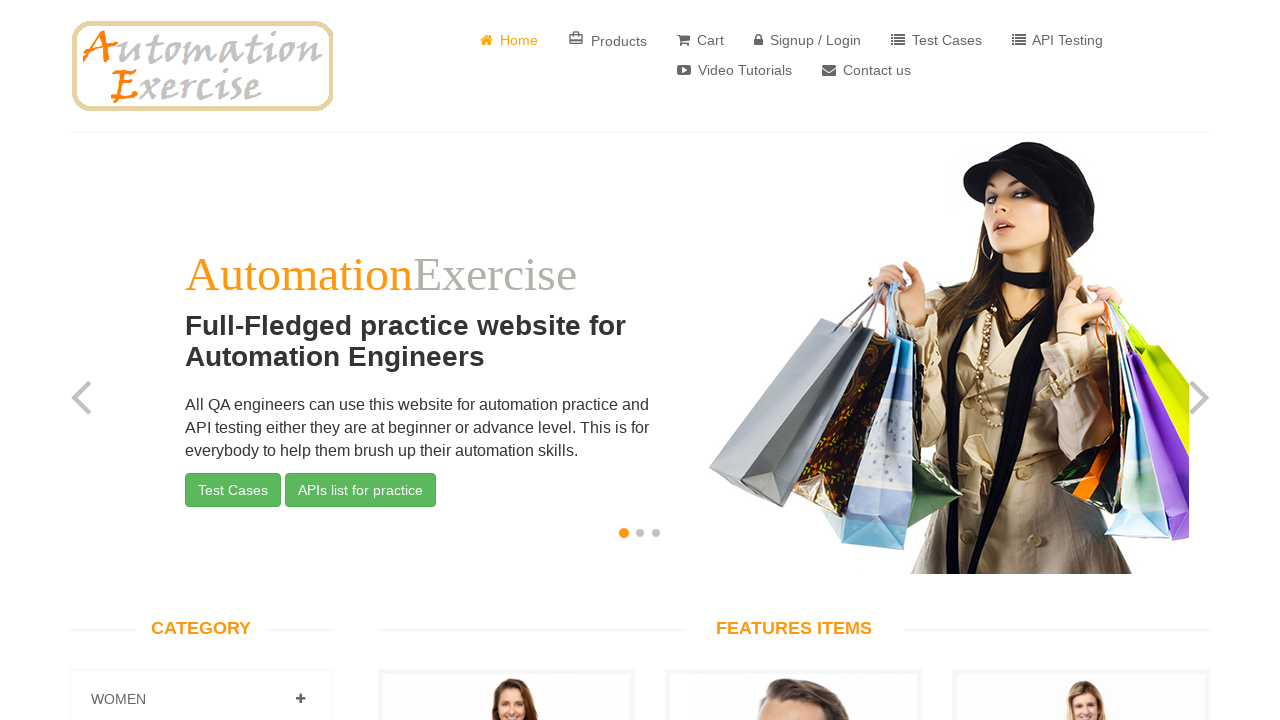

Verified home page is visible by waiting for logo element
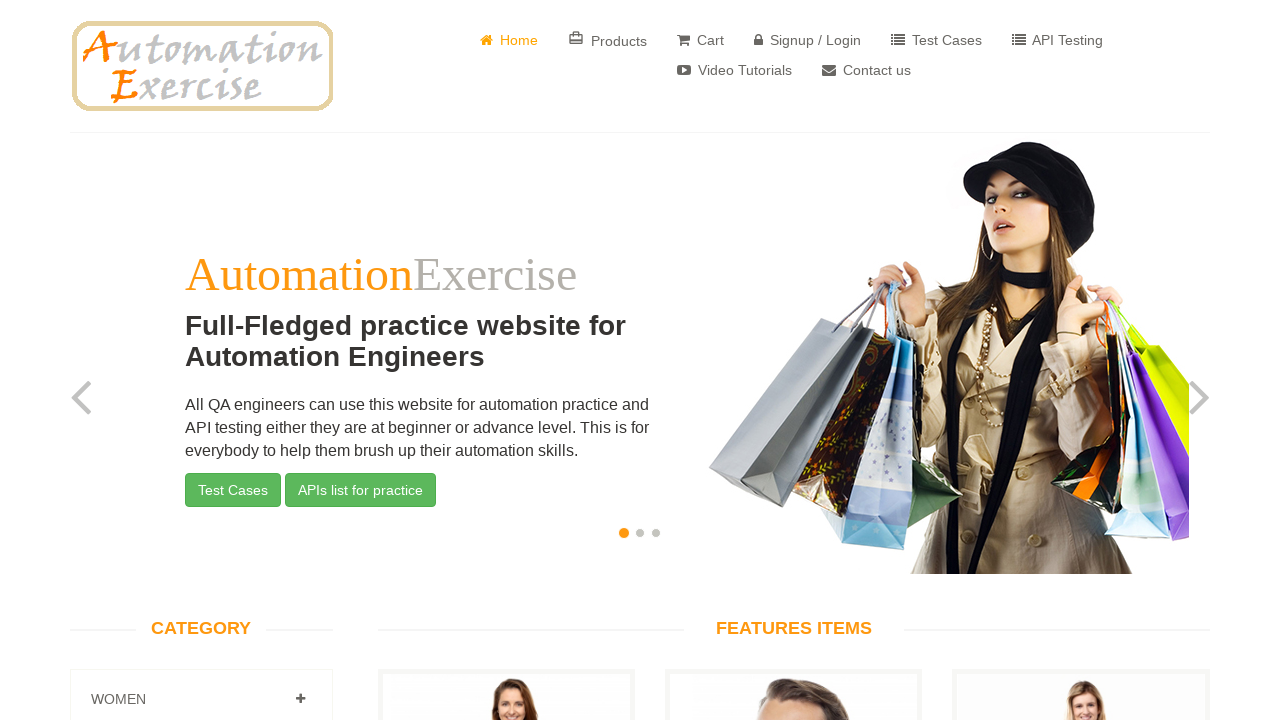

Clicked on Products button at (608, 40) on xpath=//*[text()=' Products']
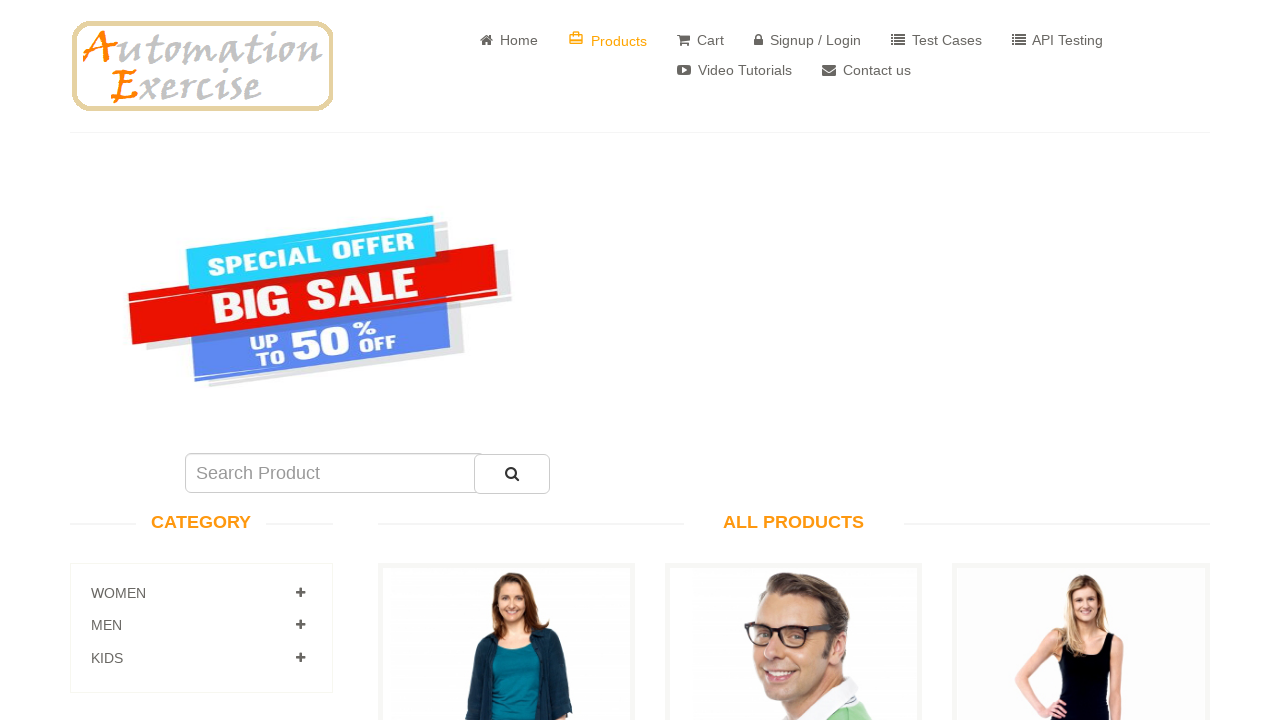

Verified All Products page is displayed
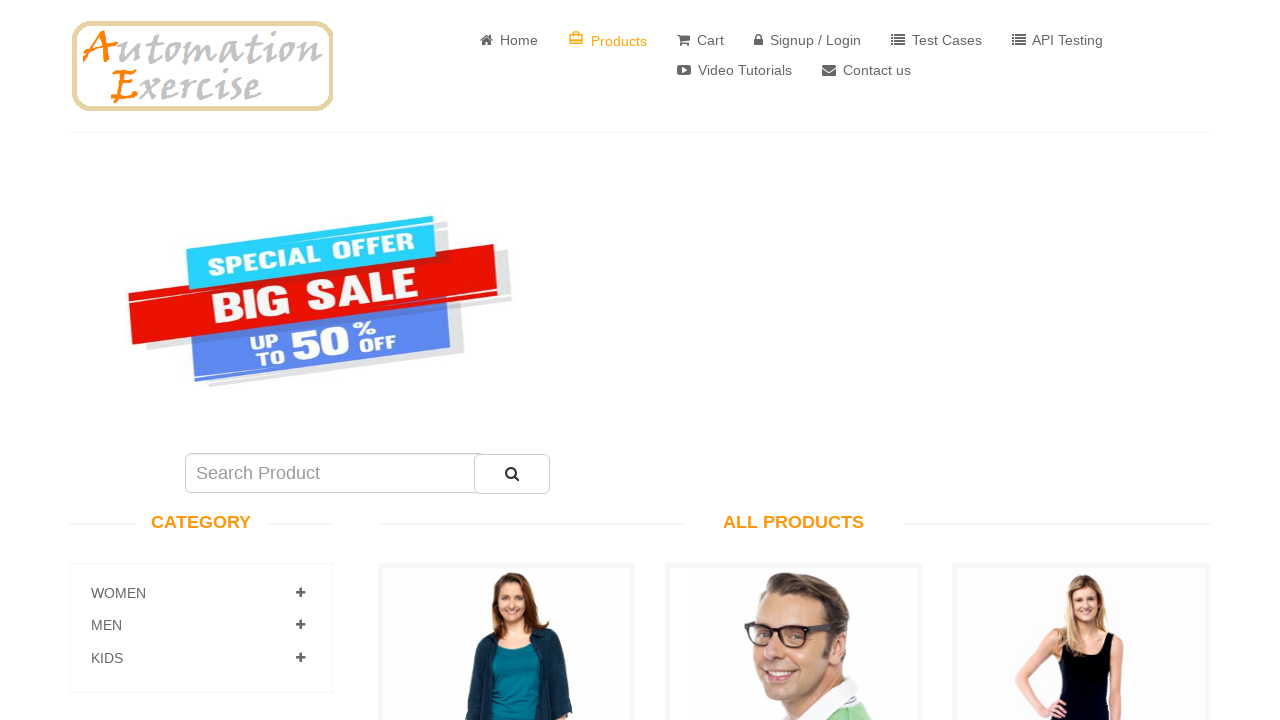

Verified product list is visible with View Product buttons
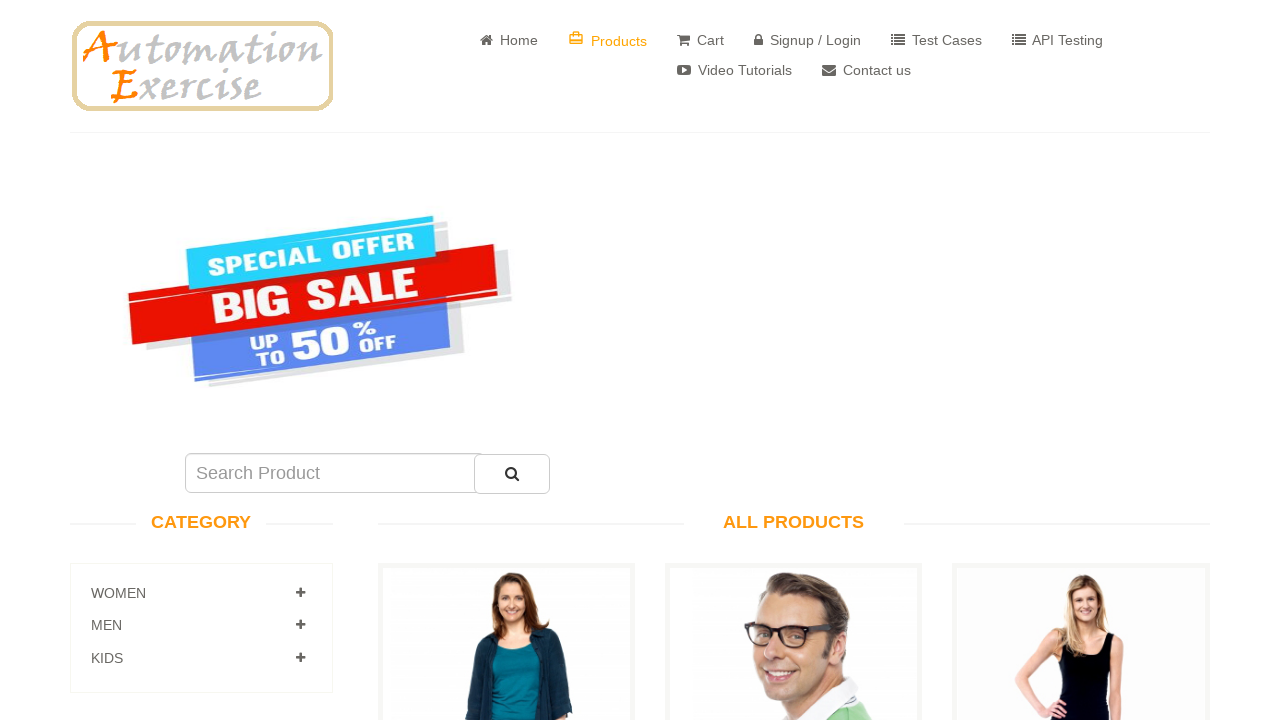

Clicked View Product button on first product at (506, 361) on (//*[text()='View Product'])[1]
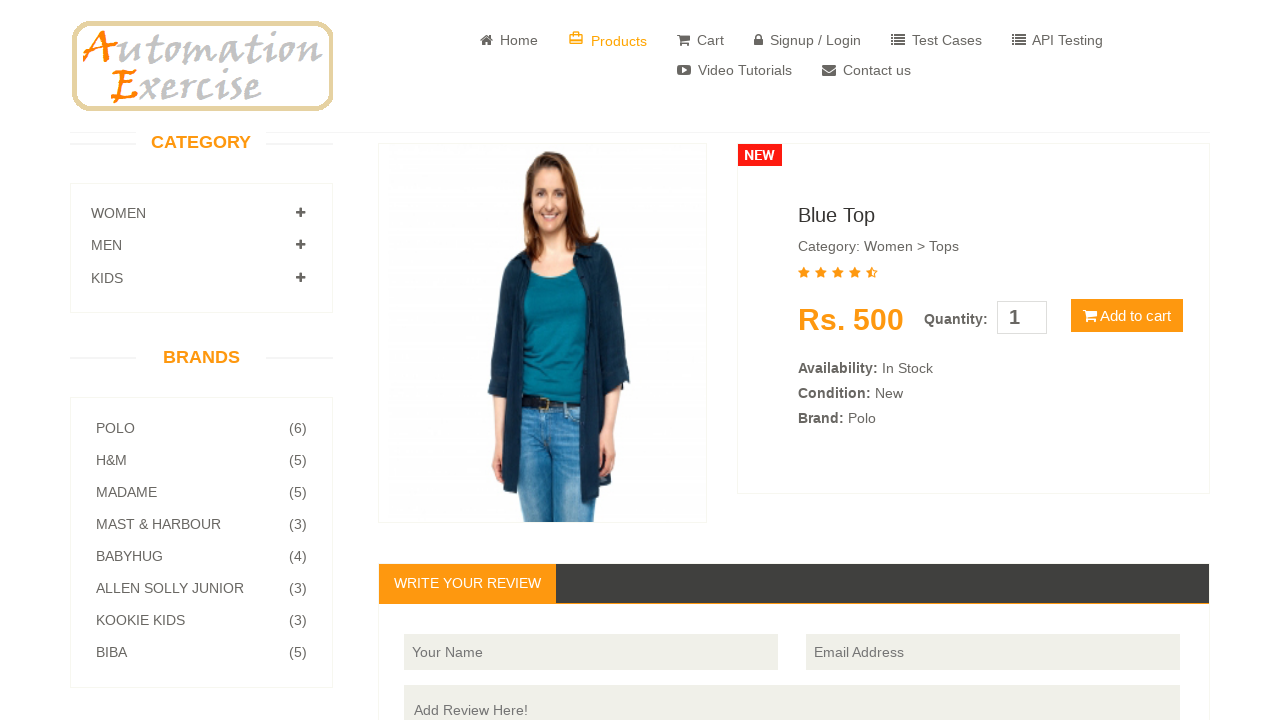

Verified product details heading is visible
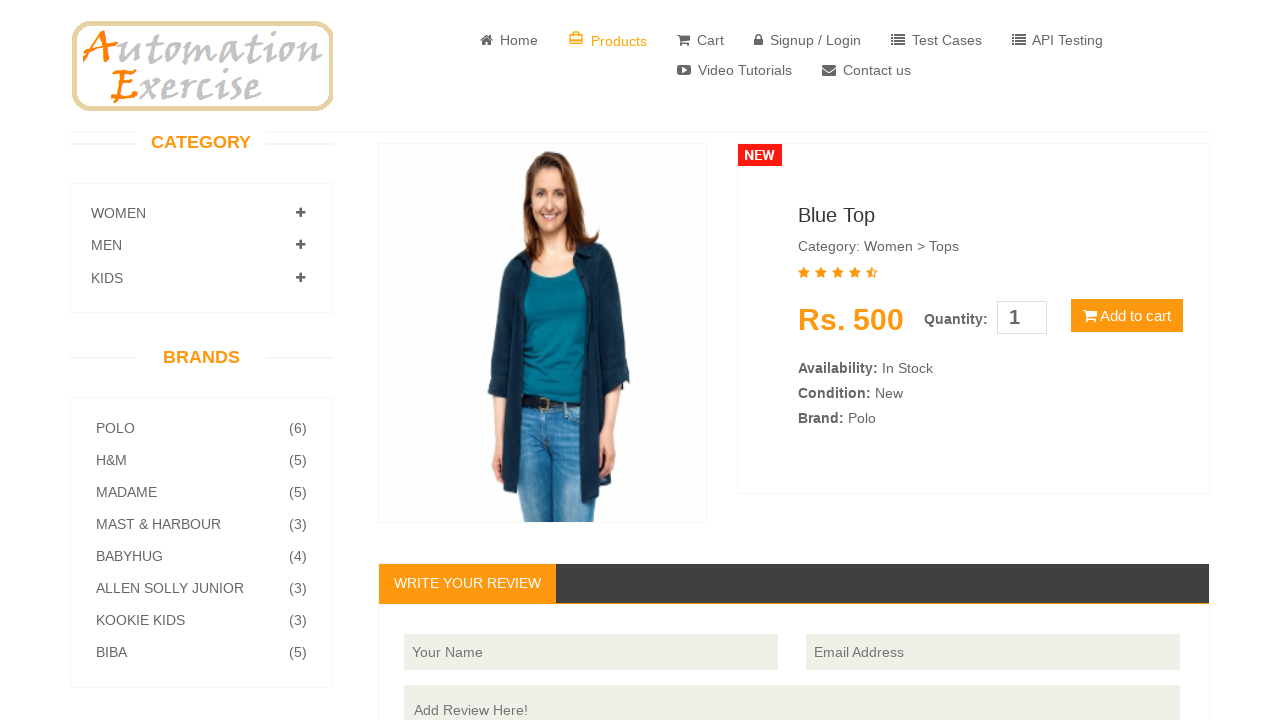

Verified product category information is displayed
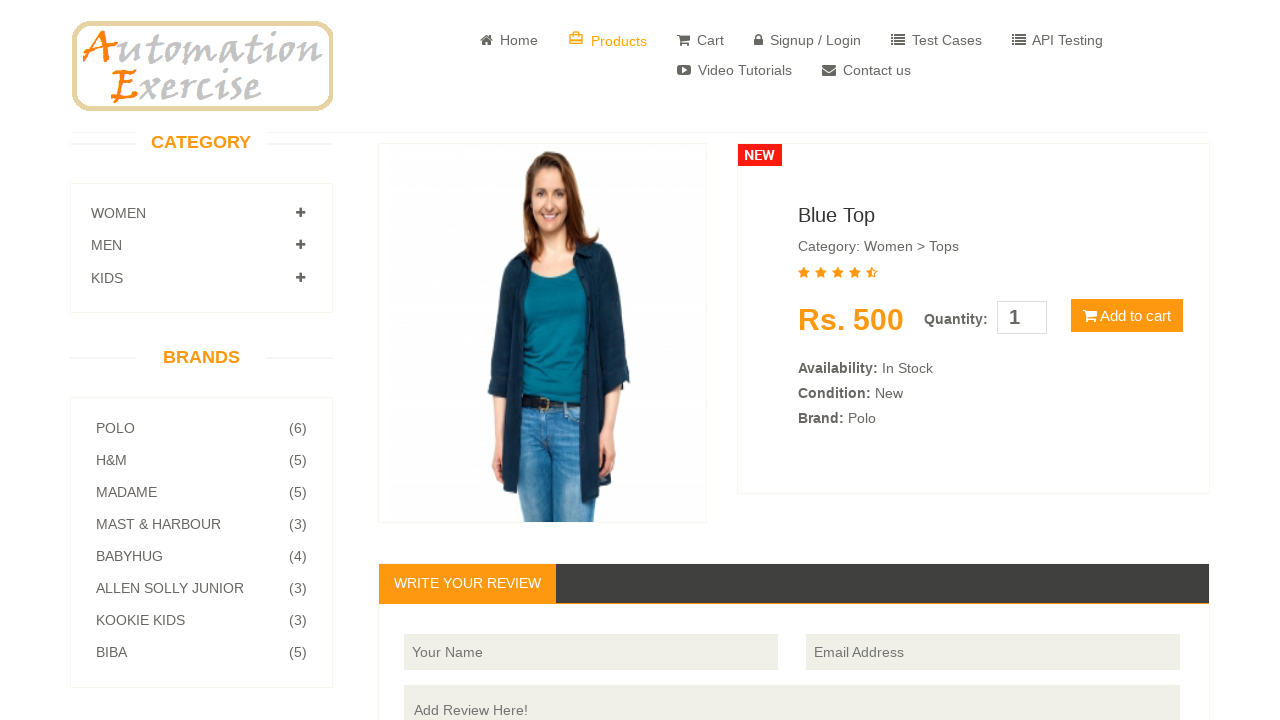

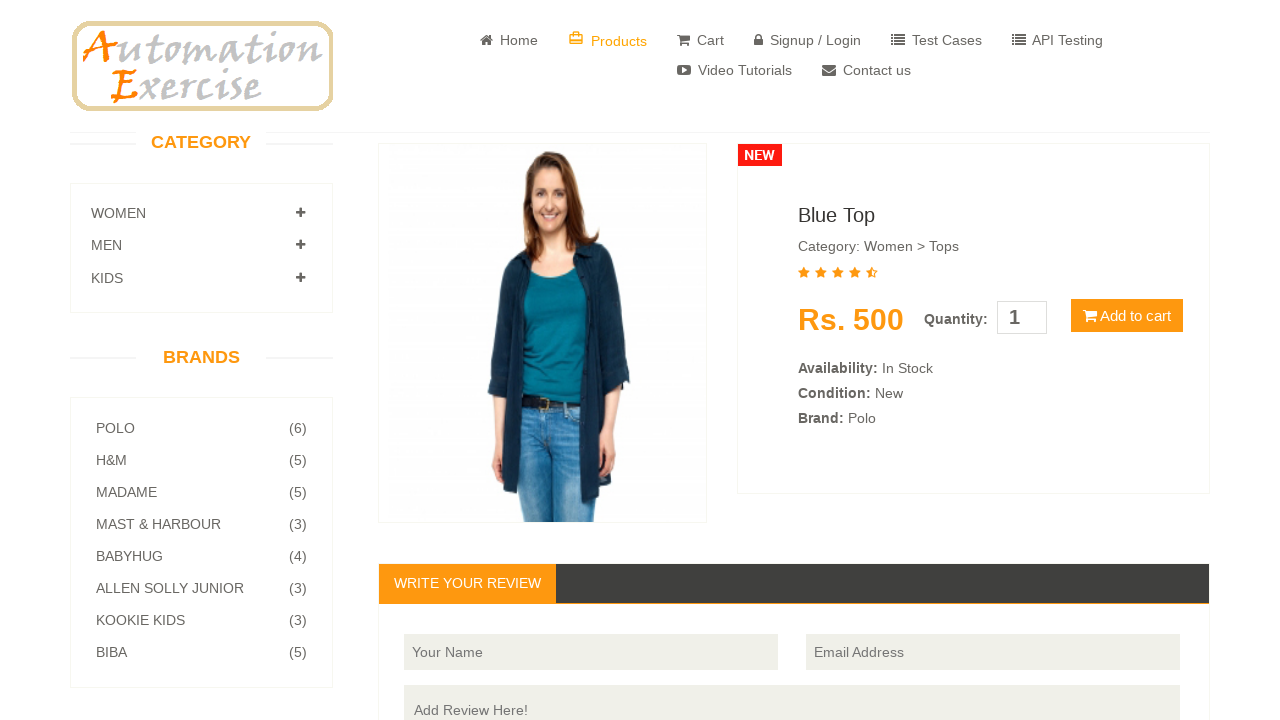